Navigates to inventwithpython.com and clicks on the "Read Online for Free" link to test navigation functionality

Starting URL: https://inventwithpython.com

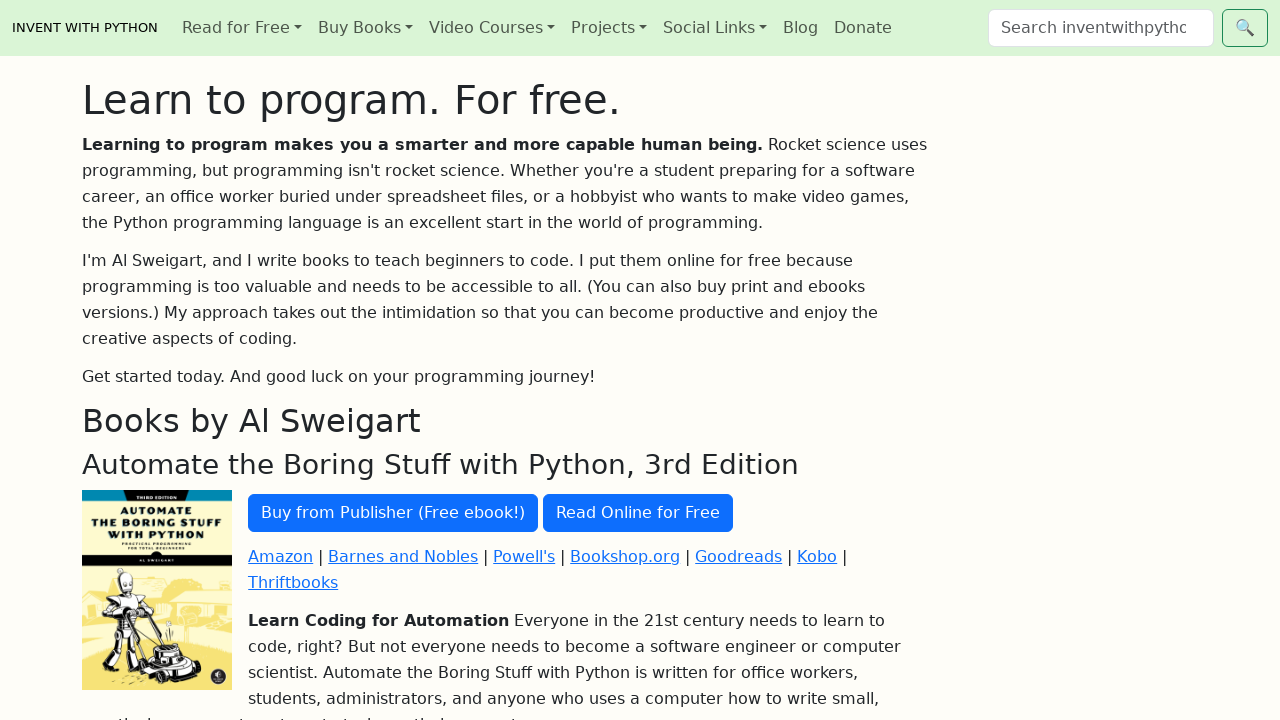

Clicked the 'Read Online for Free' link at (638, 513) on text=Read Online for Free
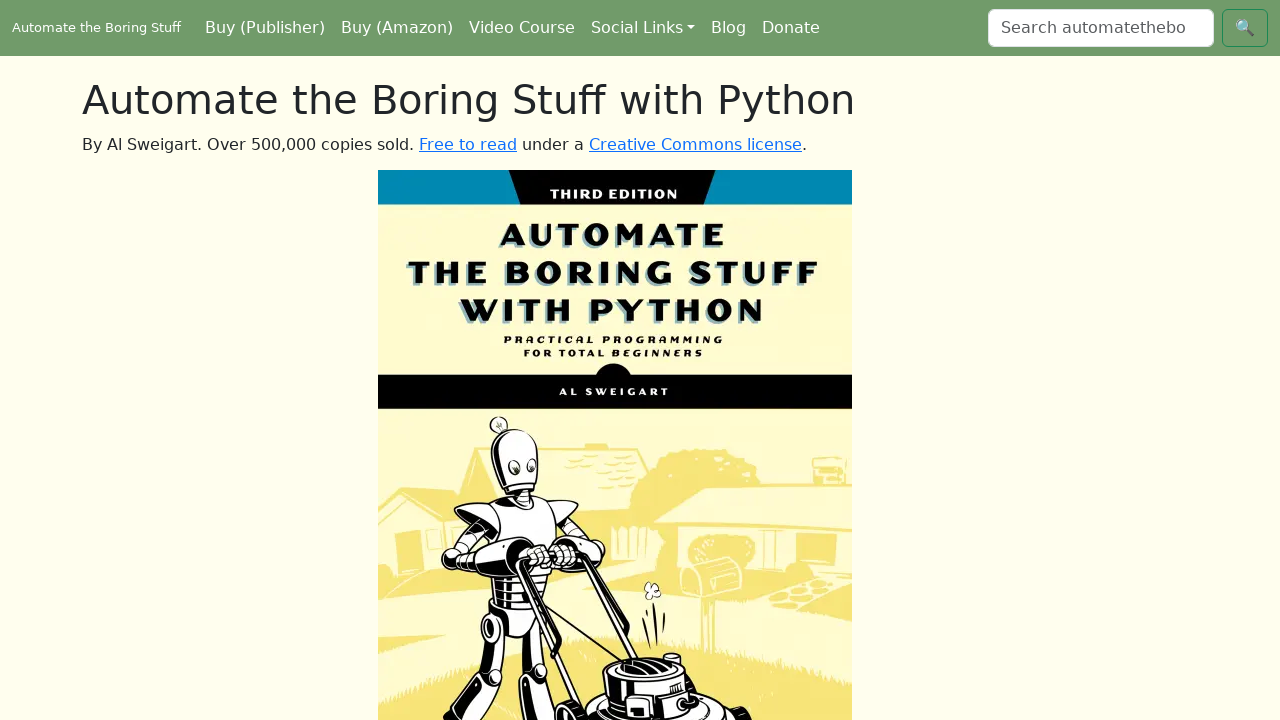

Waited for navigation to complete and page to reach networkidle state
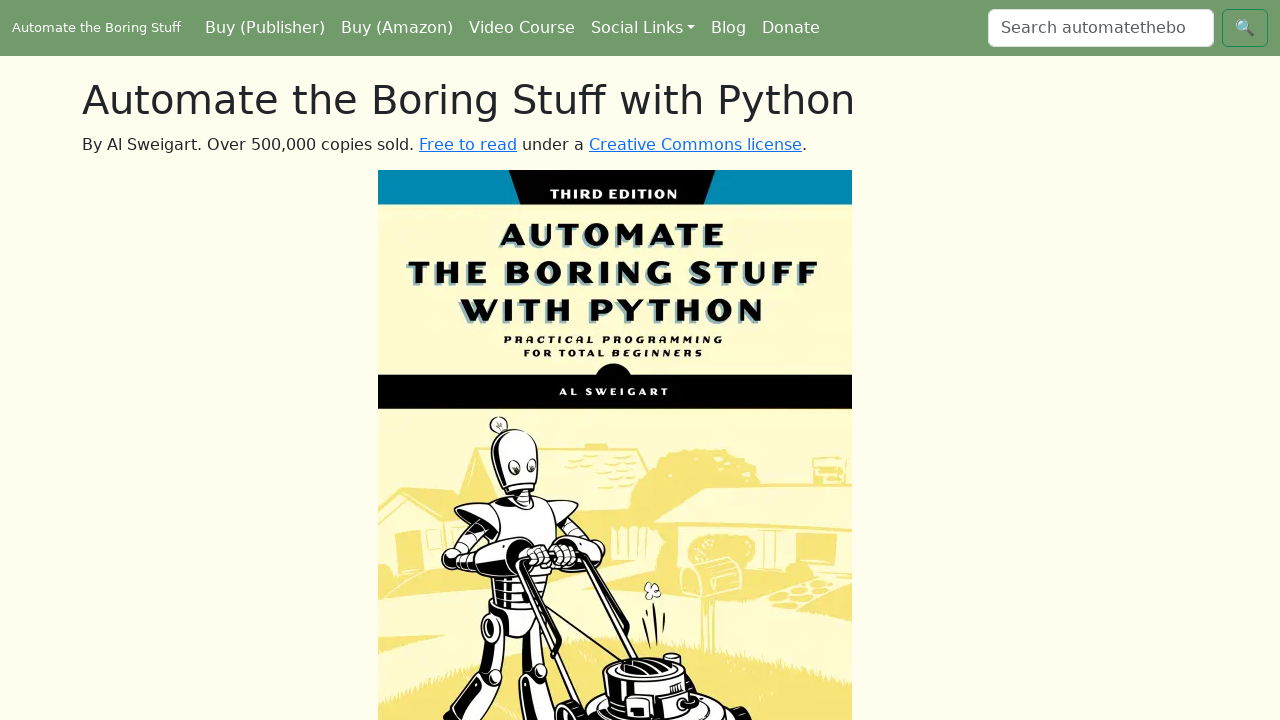

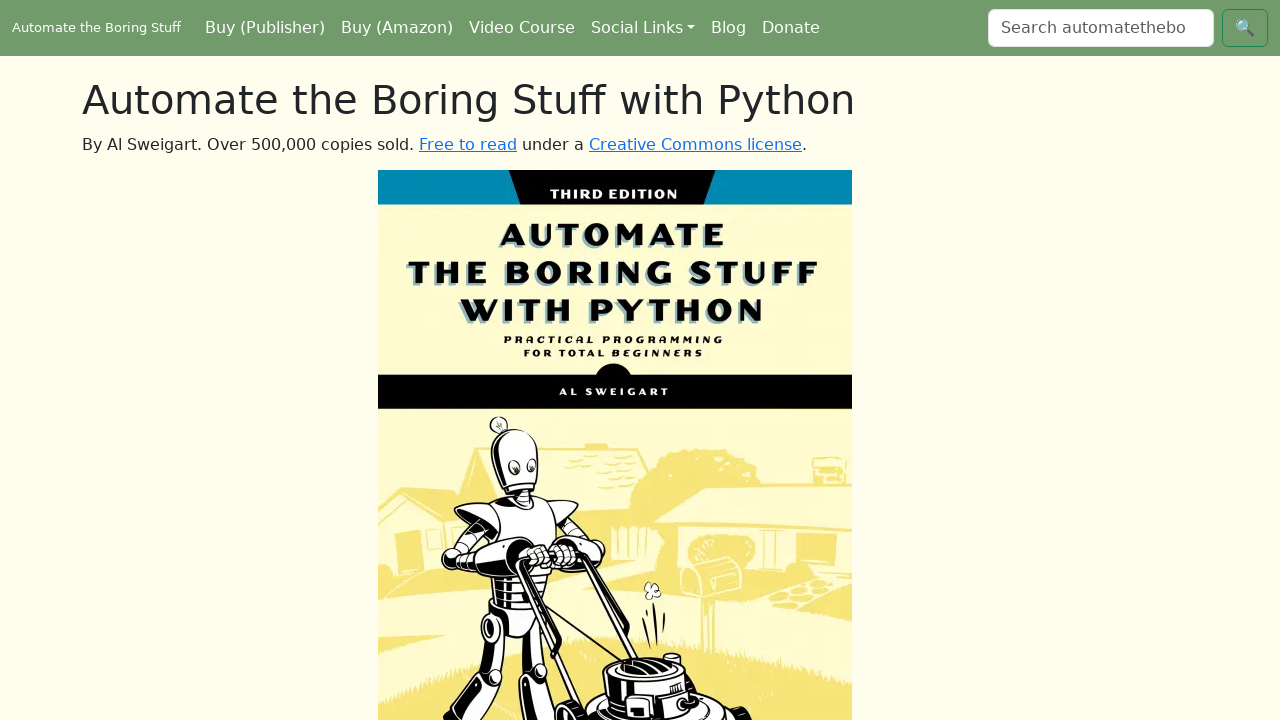